Tests entering text into a prompt alert dialog and verifying the entered text appears in the result

Starting URL: https://demoqa.com/alerts

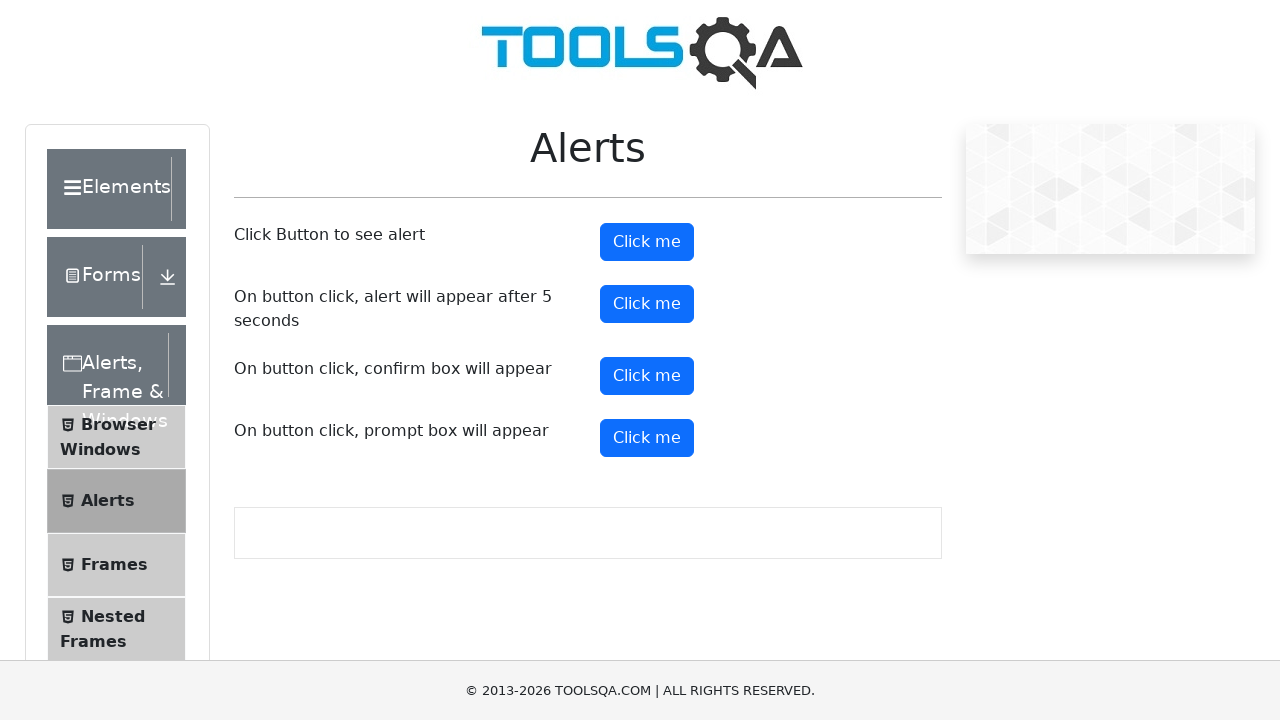

Scrolled prompt button into view
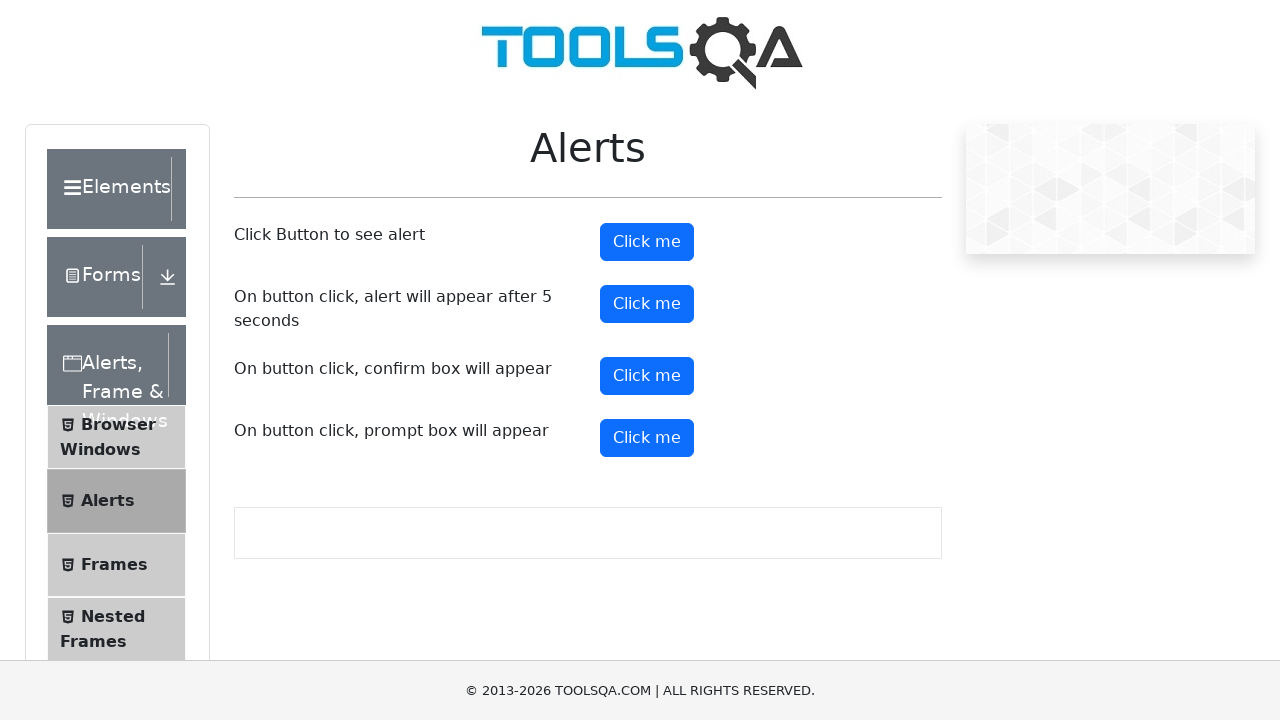

Entered 'selenium' into prompt dialog and accepted at (647, 438) on xpath=//button[@id='promtButton']
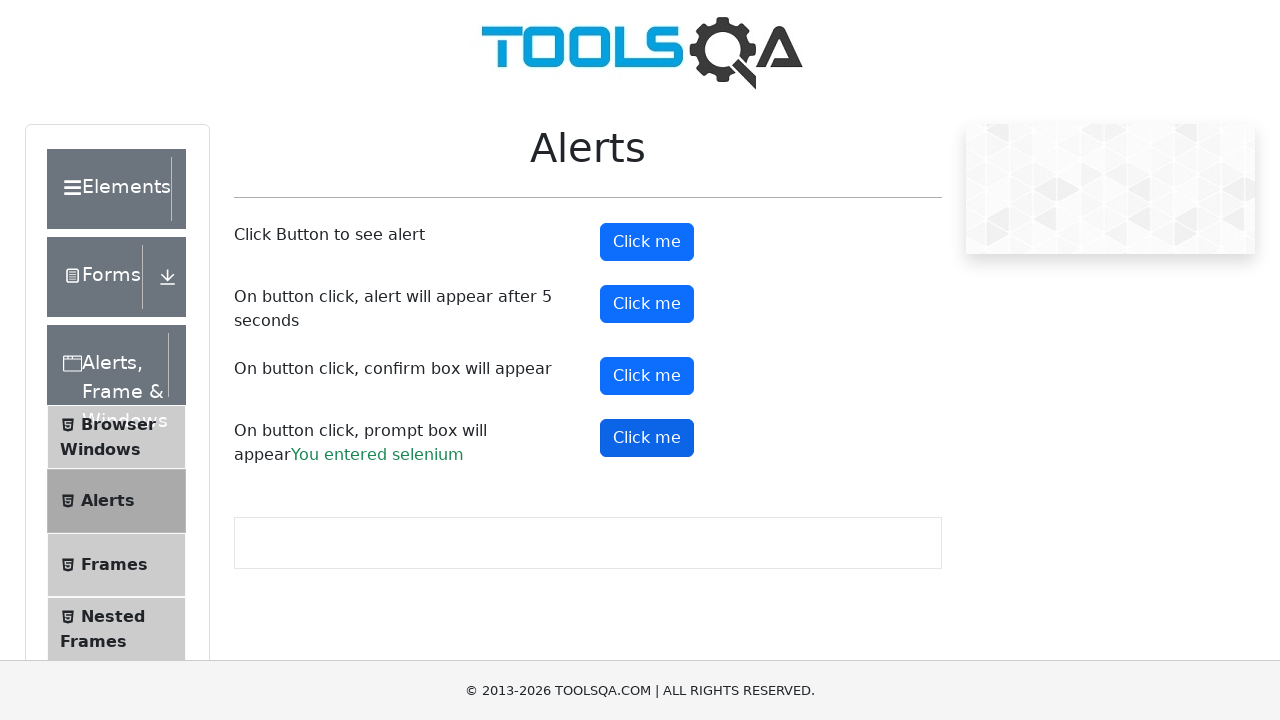

Clicked prompt button to trigger alert dialog
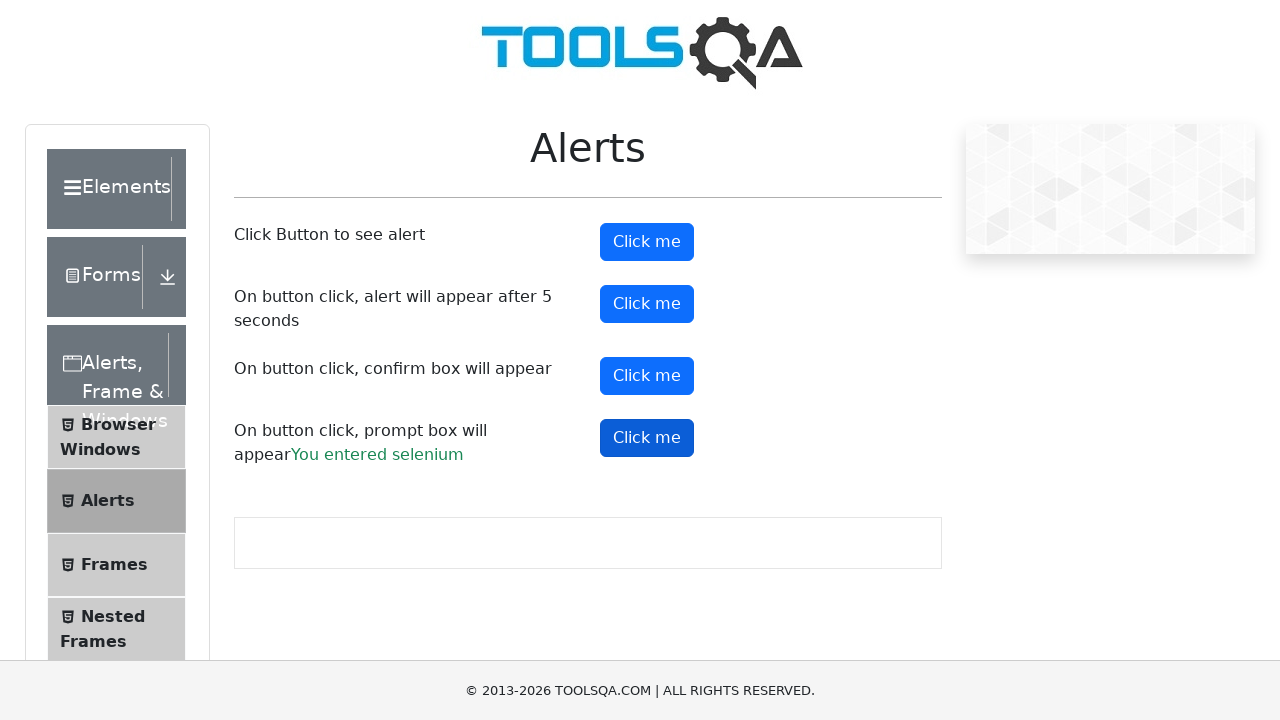

Prompt result element loaded
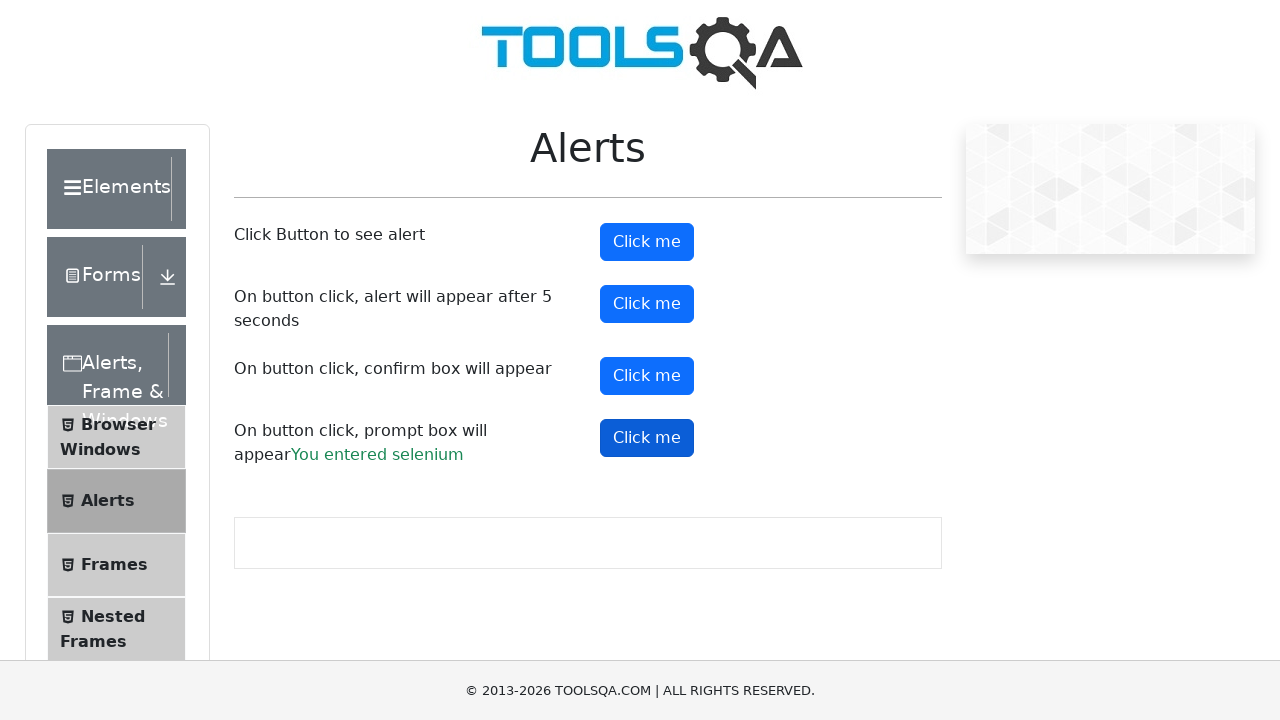

Retrieved prompt result text from page
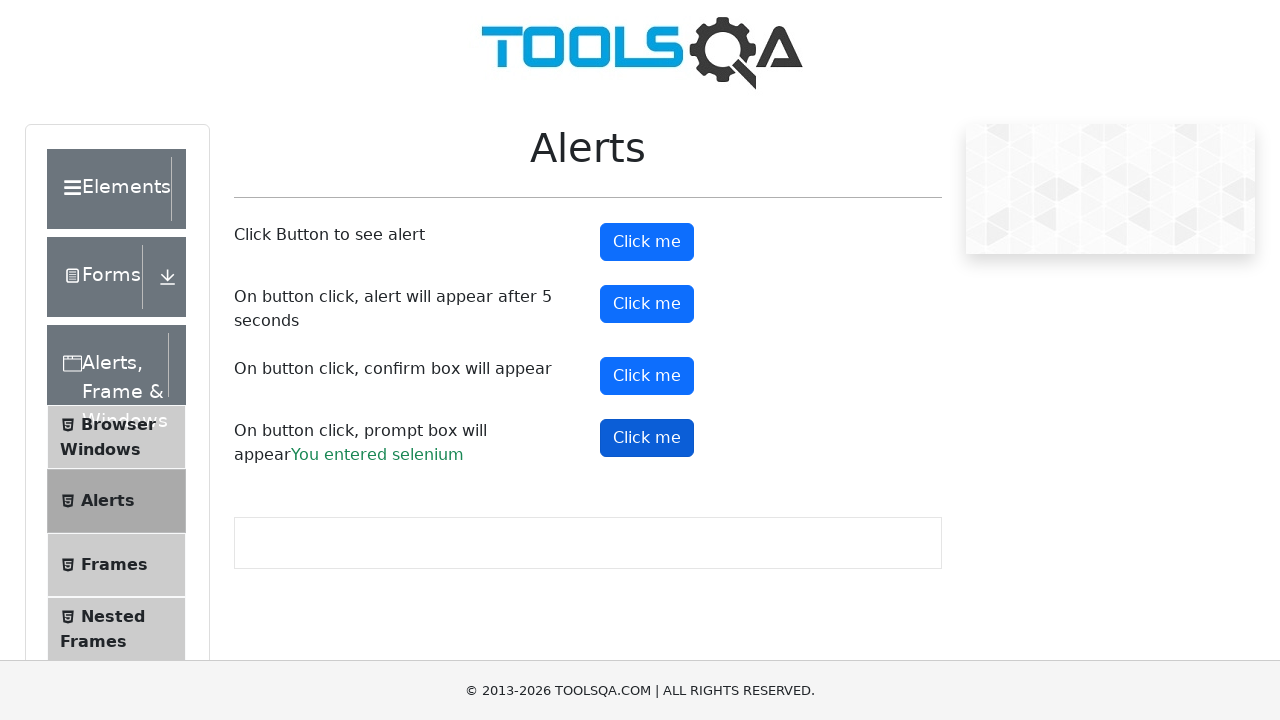

Verified that 'selenium' text appears in prompt result
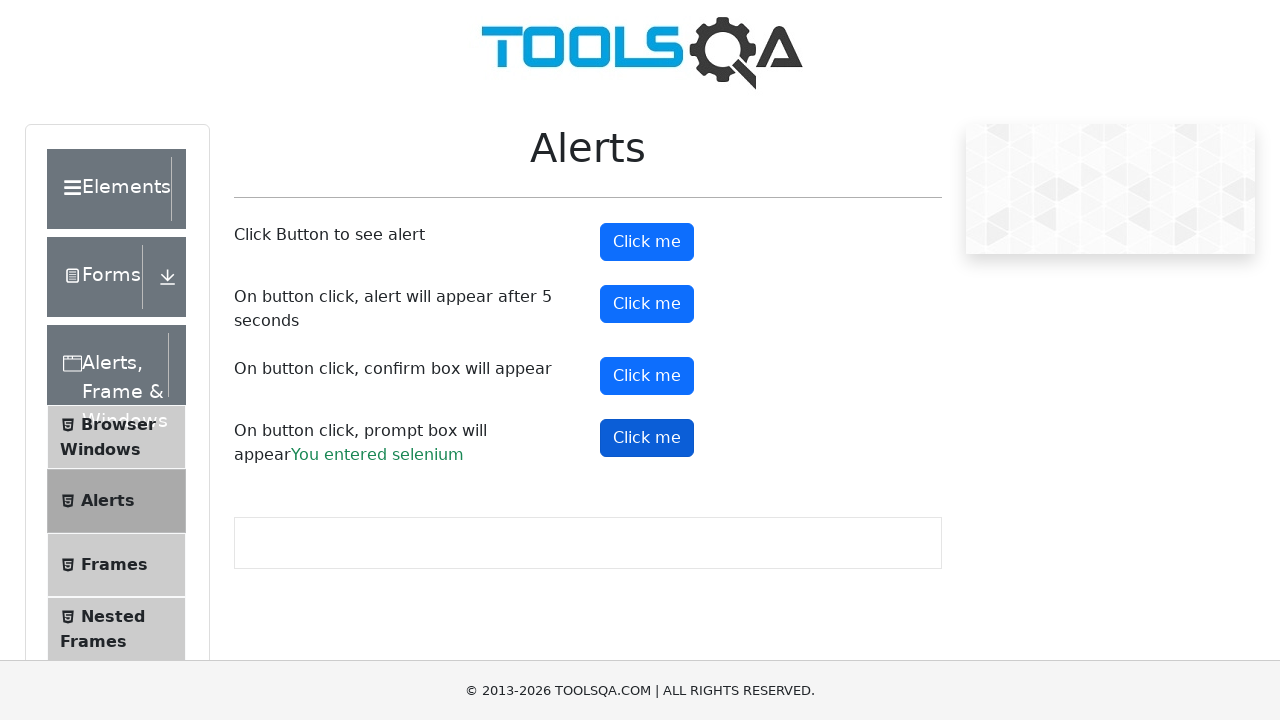

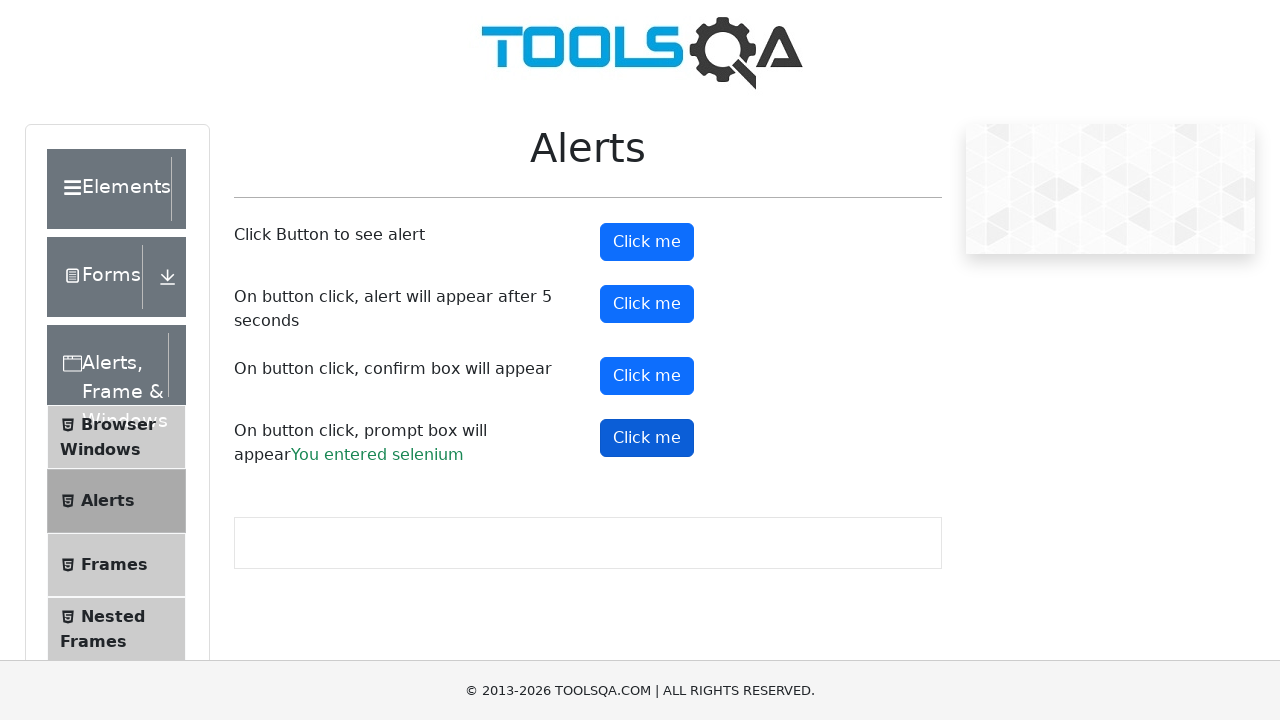